Clicks the letter A link and verifies languages starting with A are displayed

Starting URL: https://www.99-bottles-of-beer.net/abc.html

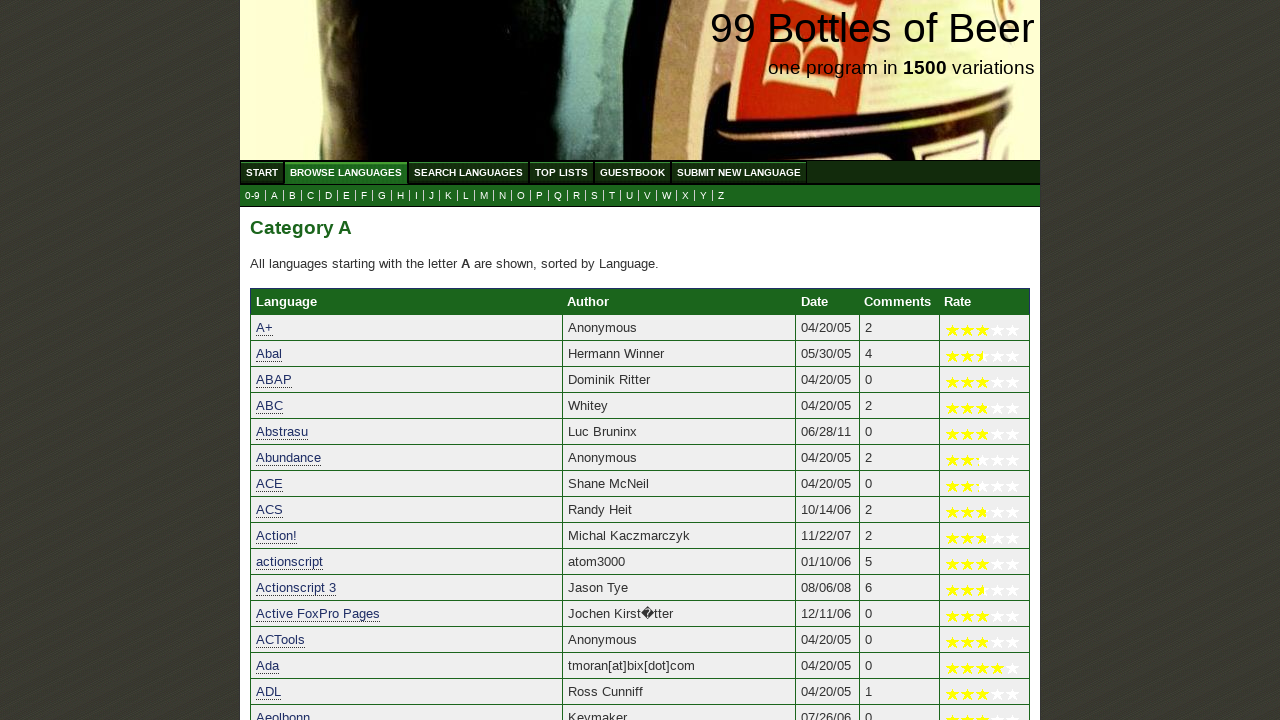

Clicked the letter A link to filter languages starting with A at (274, 196) on a[href='a.html']
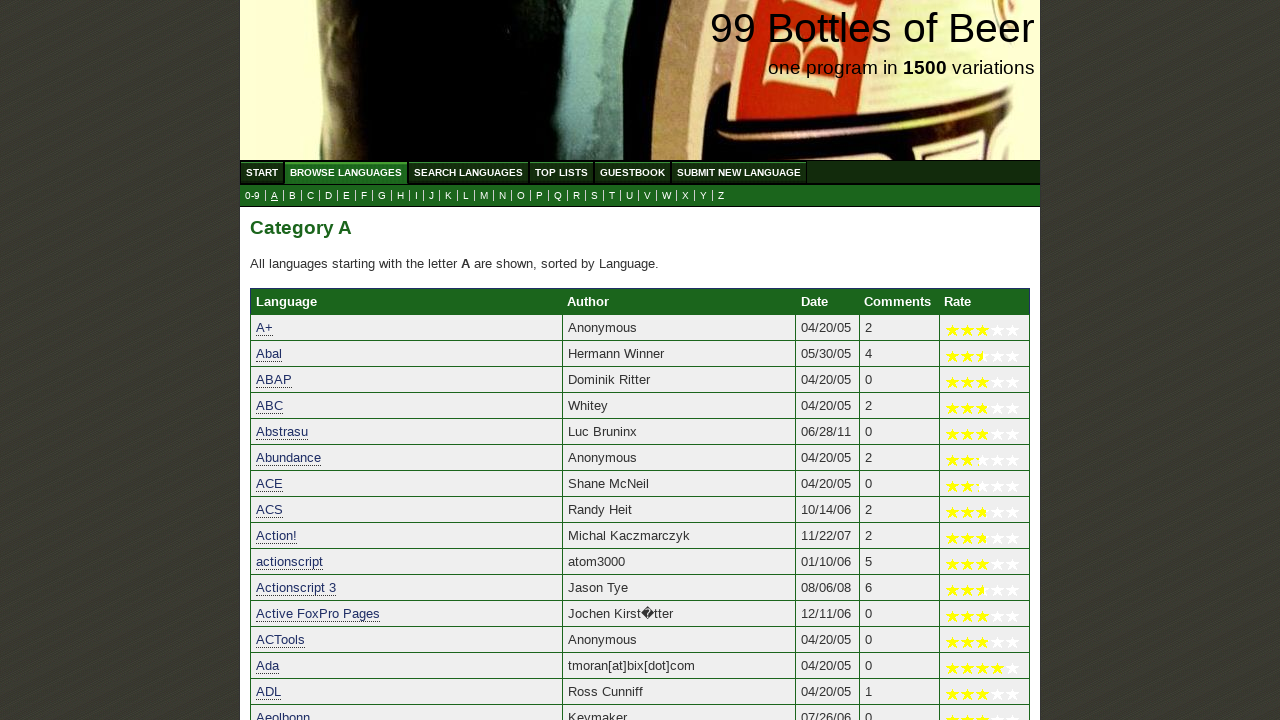

Language list loaded and displaying languages starting with A
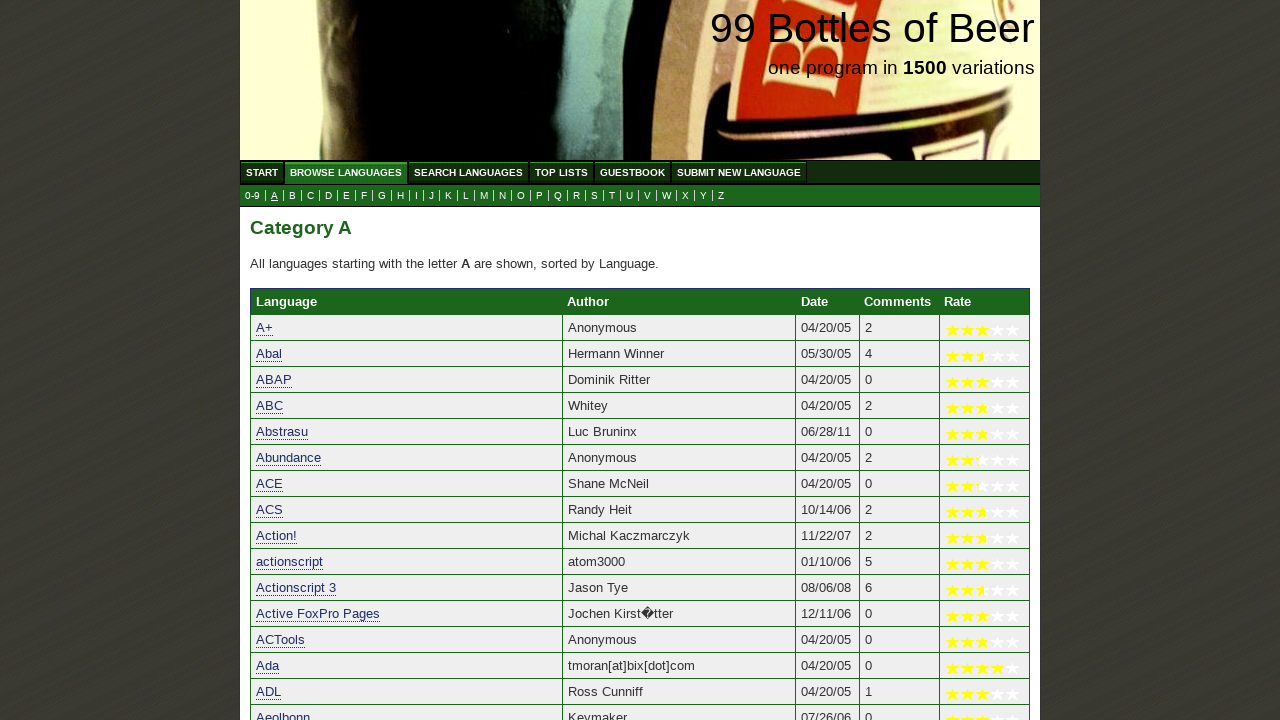

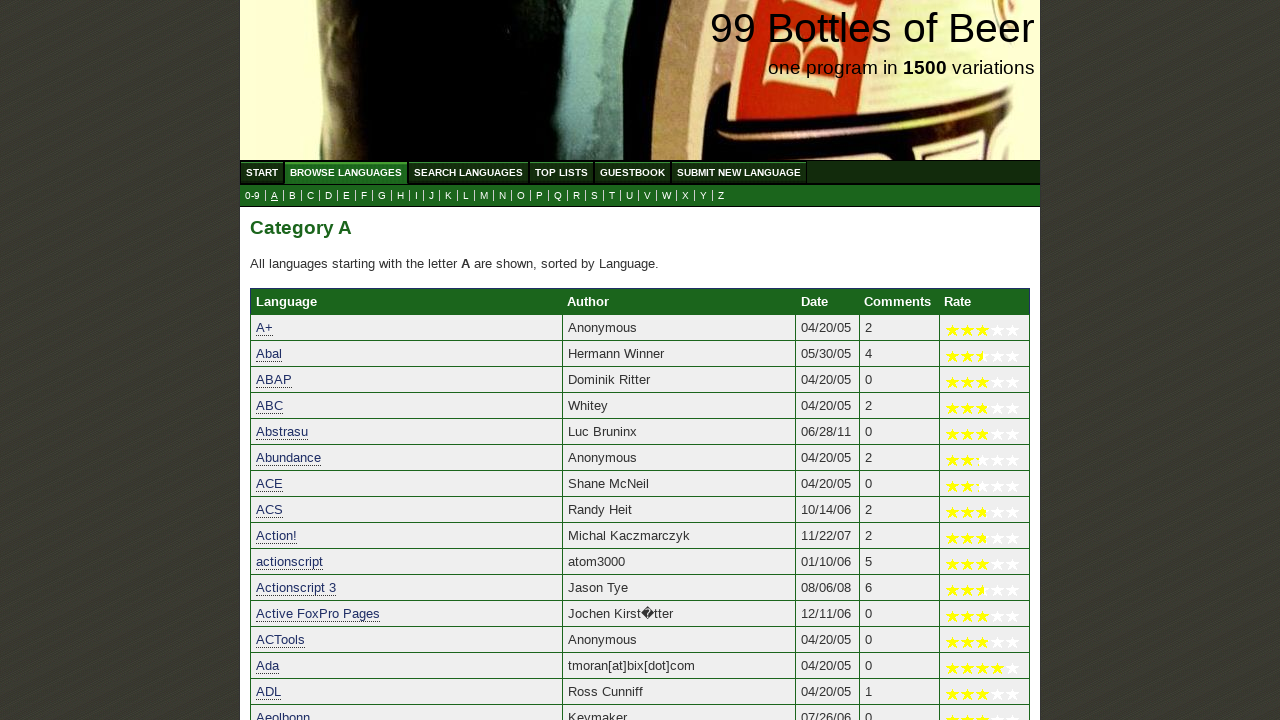